Tests the adult passenger count selector by clicking the increment button multiple times to set the desired number of adults

Starting URL: https://rahulshettyacademy.com/dropdownsPractise/

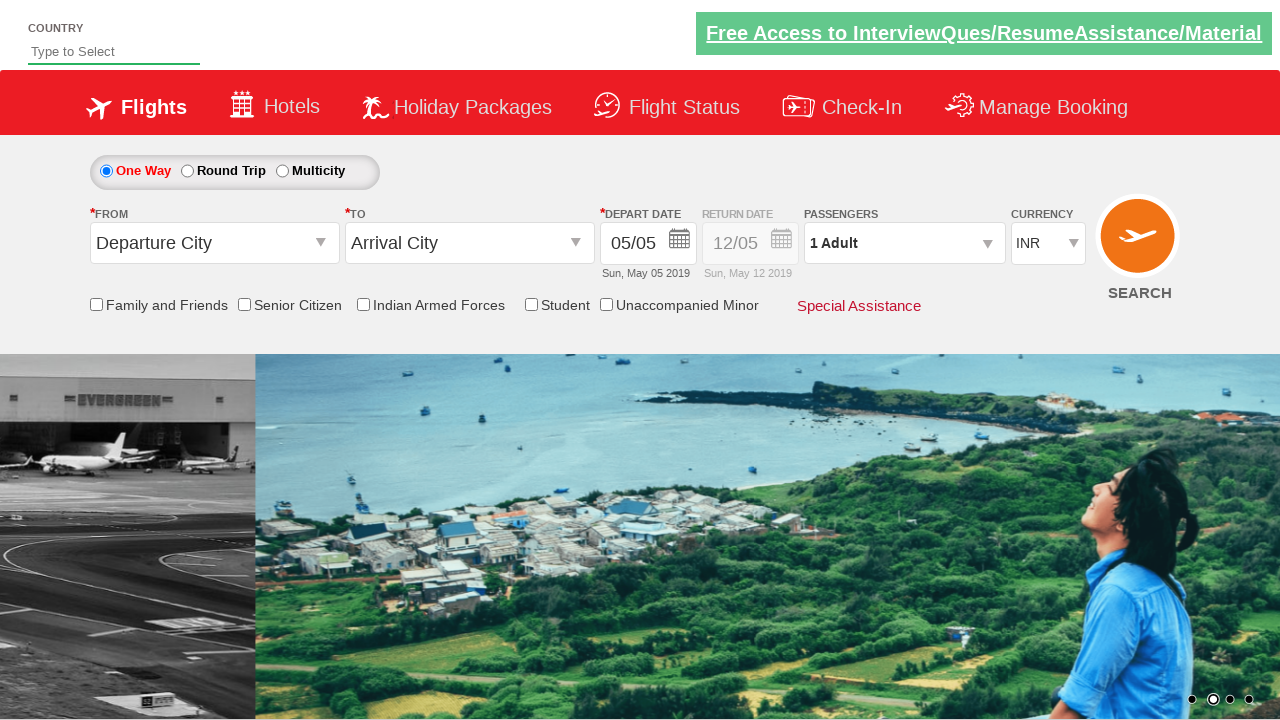

Set desired number of adults to 3
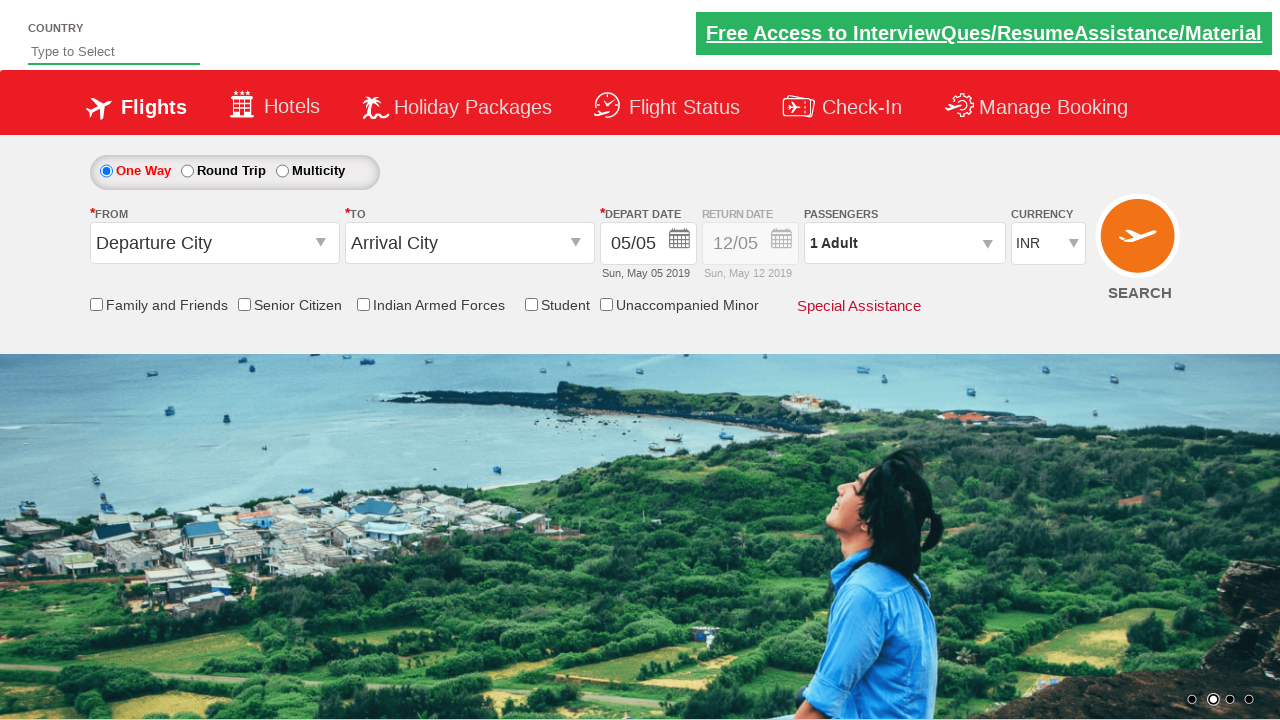

Clicked passenger info dropdown to open it at (904, 243) on div#divpaxinfo
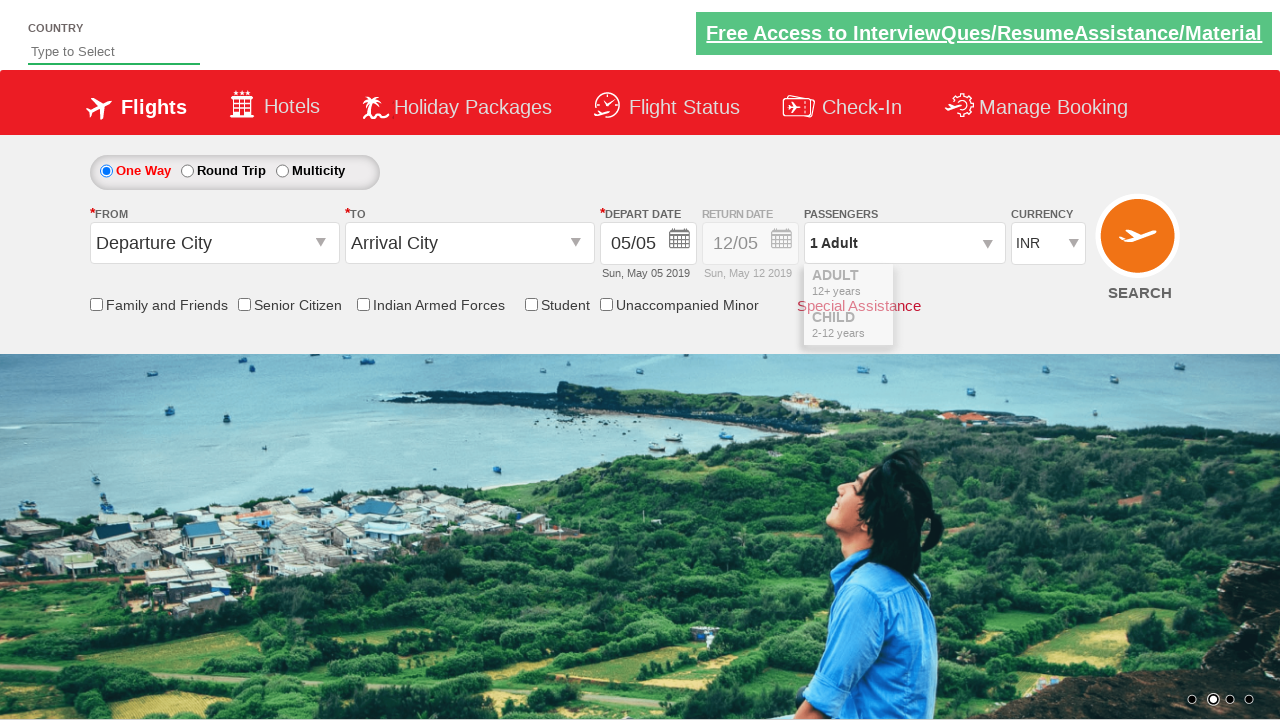

Clicked adult increment button (iteration 1 of 2) at (982, 288) on xpath=//span[contains(@class,'pax-add')][2]
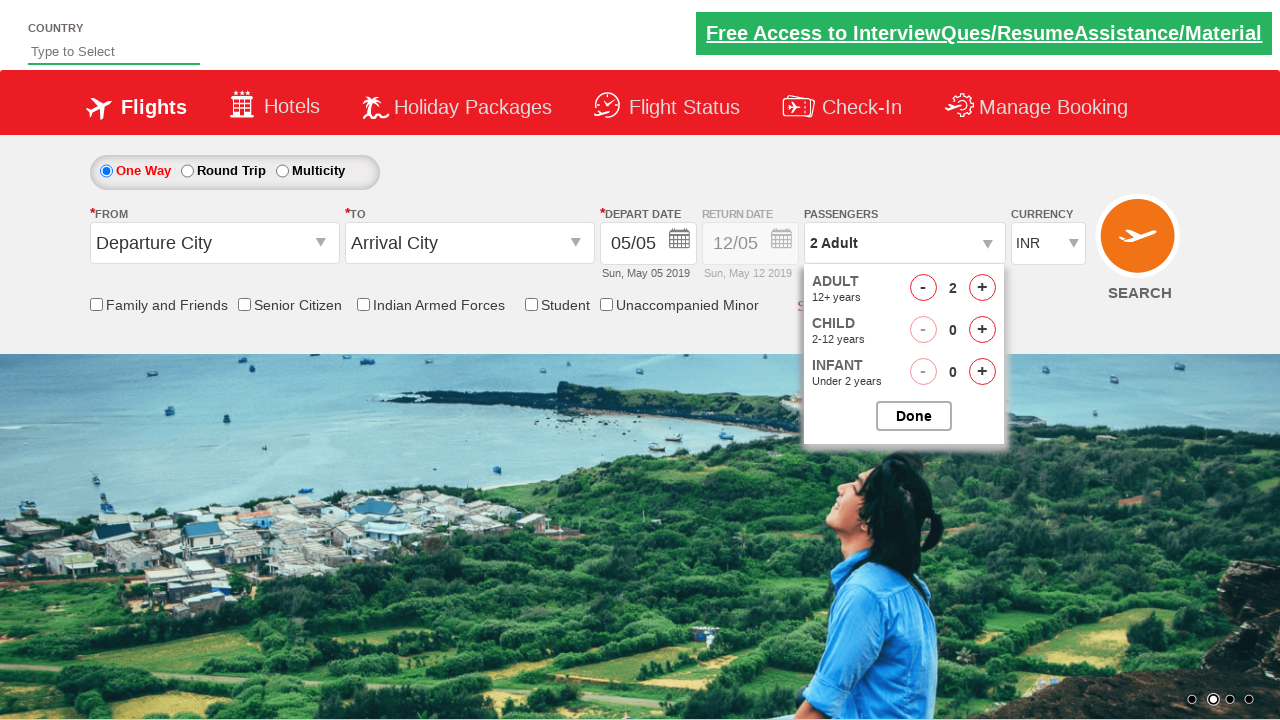

Clicked adult increment button (iteration 2 of 2) at (982, 288) on xpath=//span[contains(@class,'pax-add')][2]
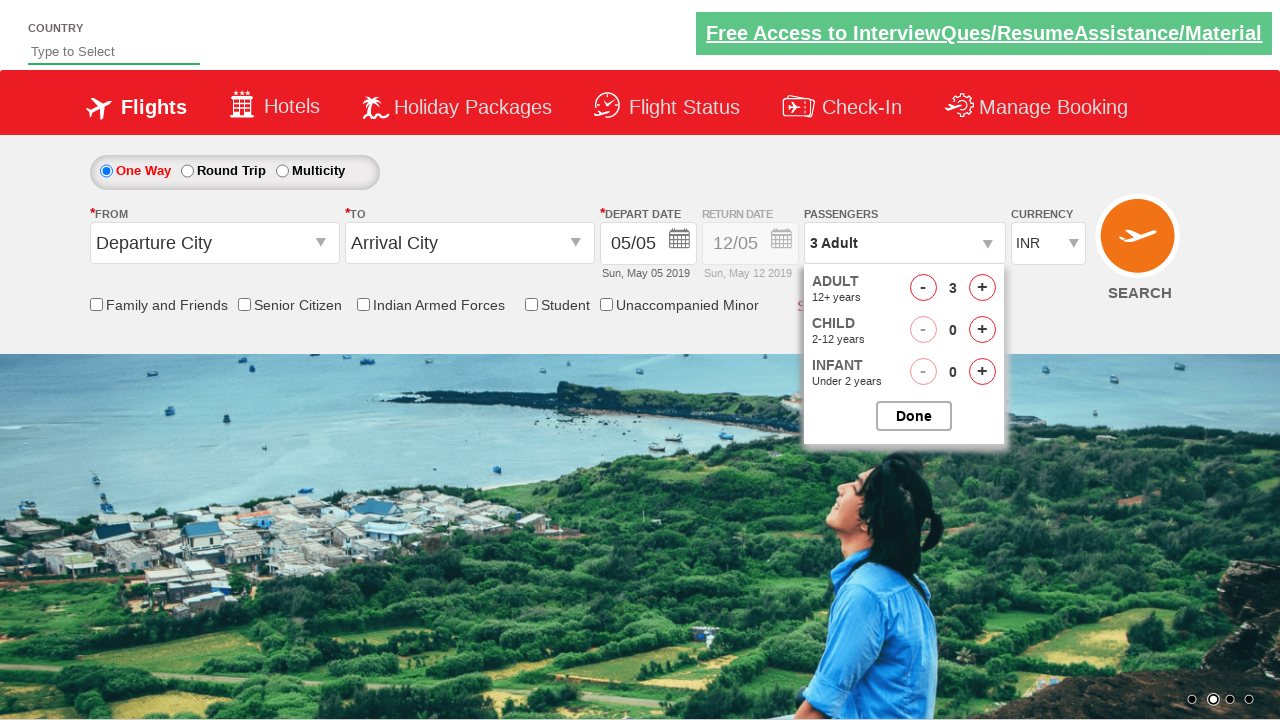

Clicked close button to close passenger selection dropdown at (914, 416) on #btnclosepaxoption
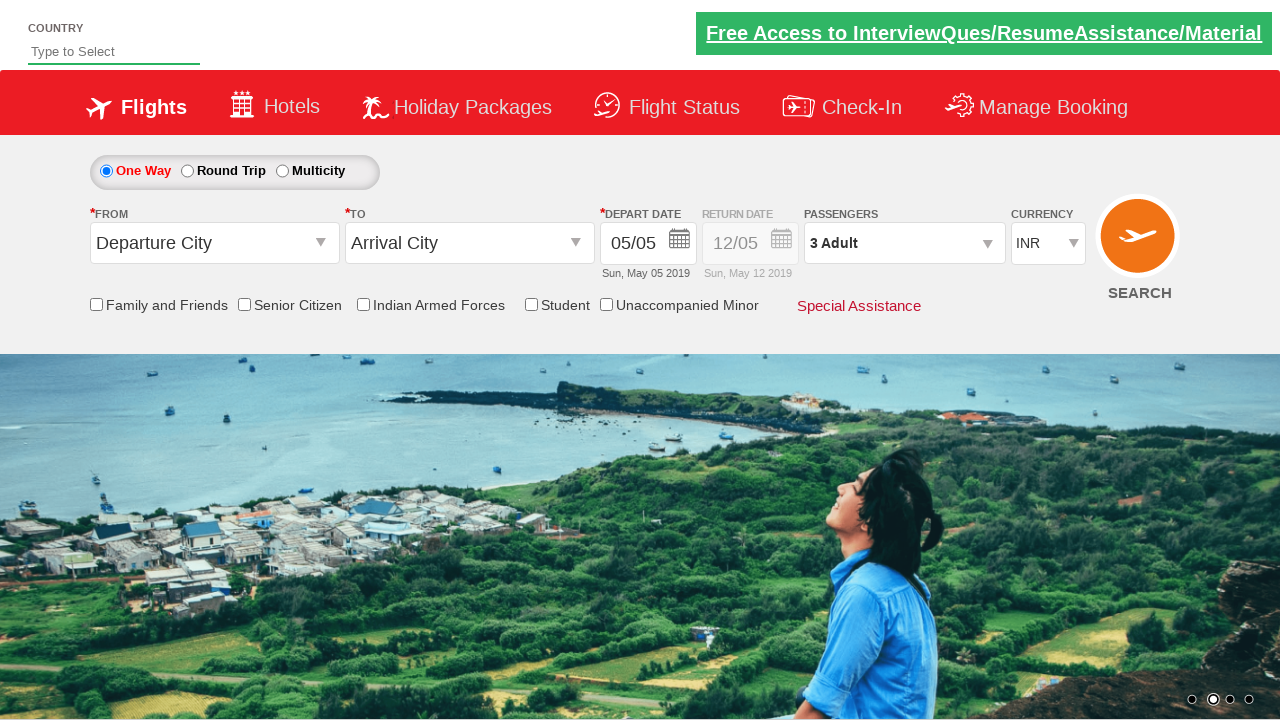

Verified passenger info displays '3 Adult'
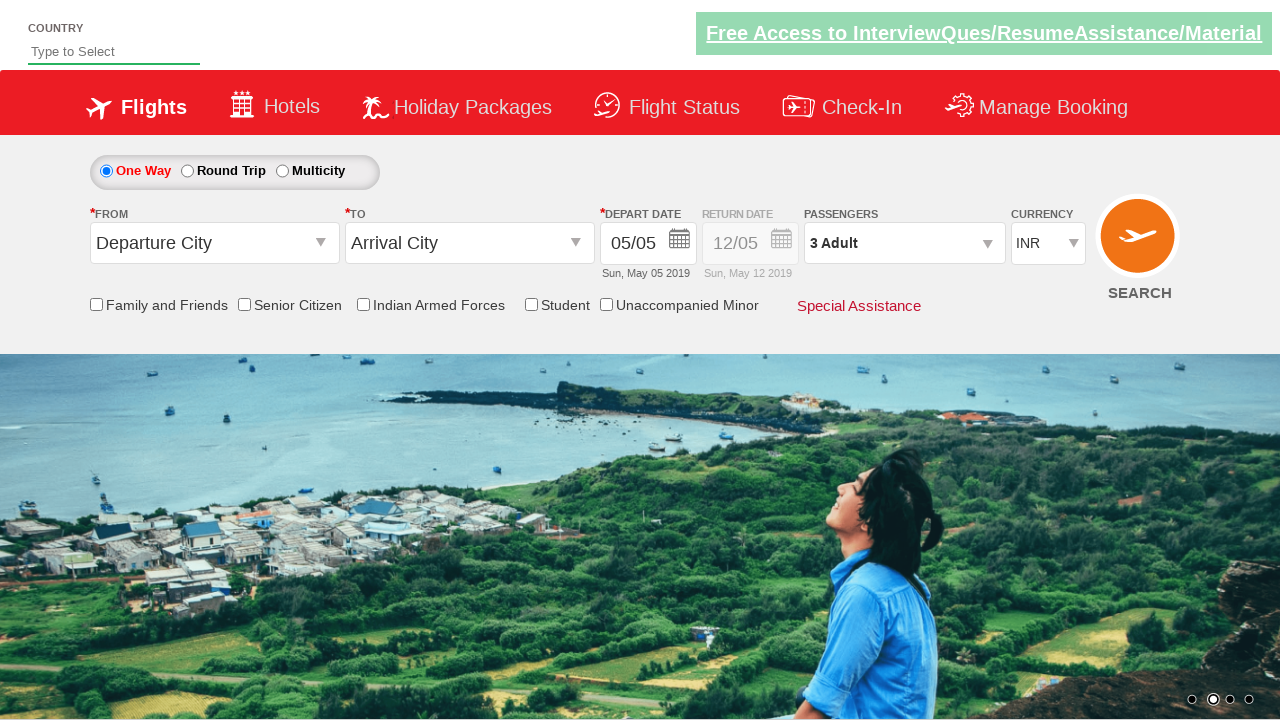

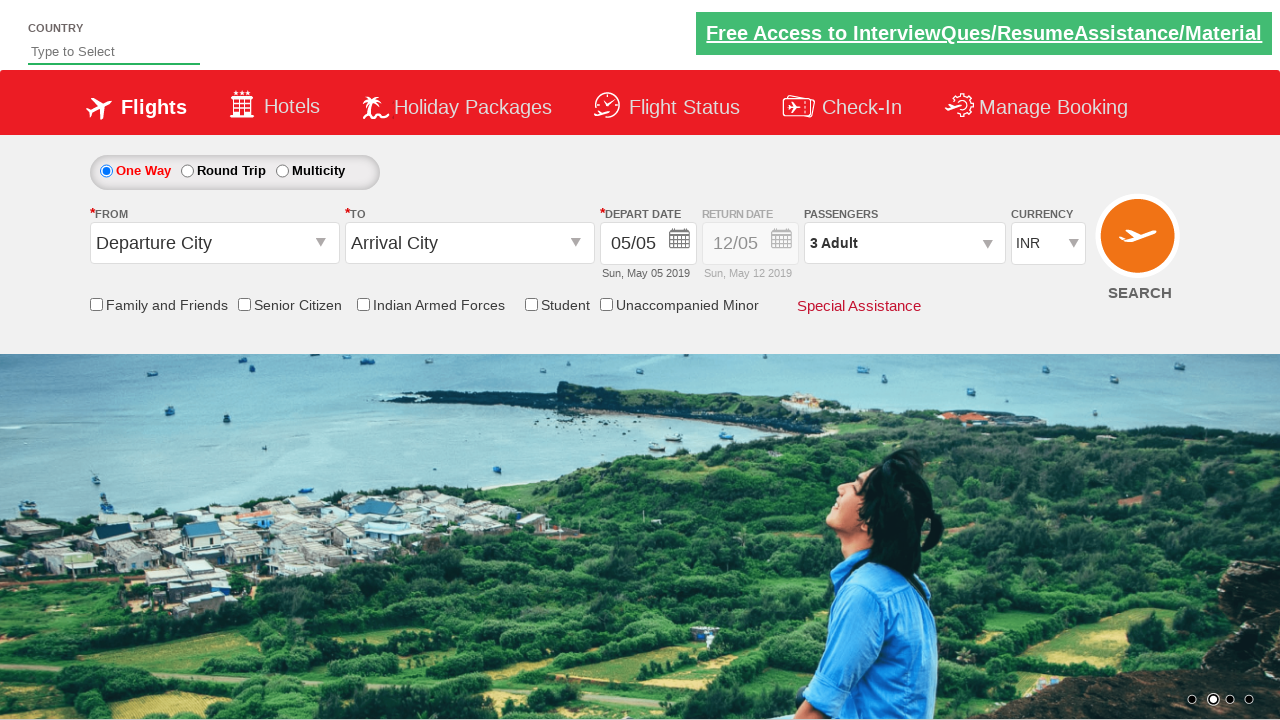